Tests clearing the completed state of all items by checking and then unchecking the toggle all checkbox

Starting URL: https://demo.playwright.dev/todomvc

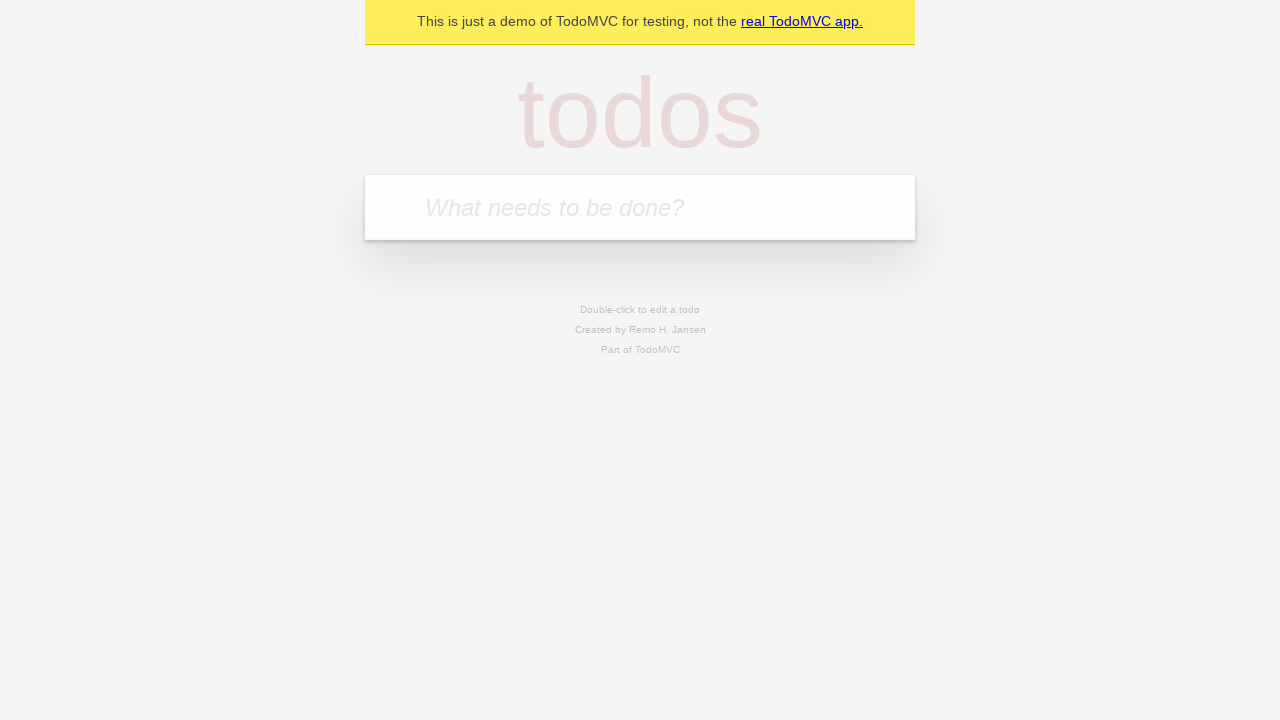

Filled todo input with 'buy some cheese' on internal:attr=[placeholder="What needs to be done?"i]
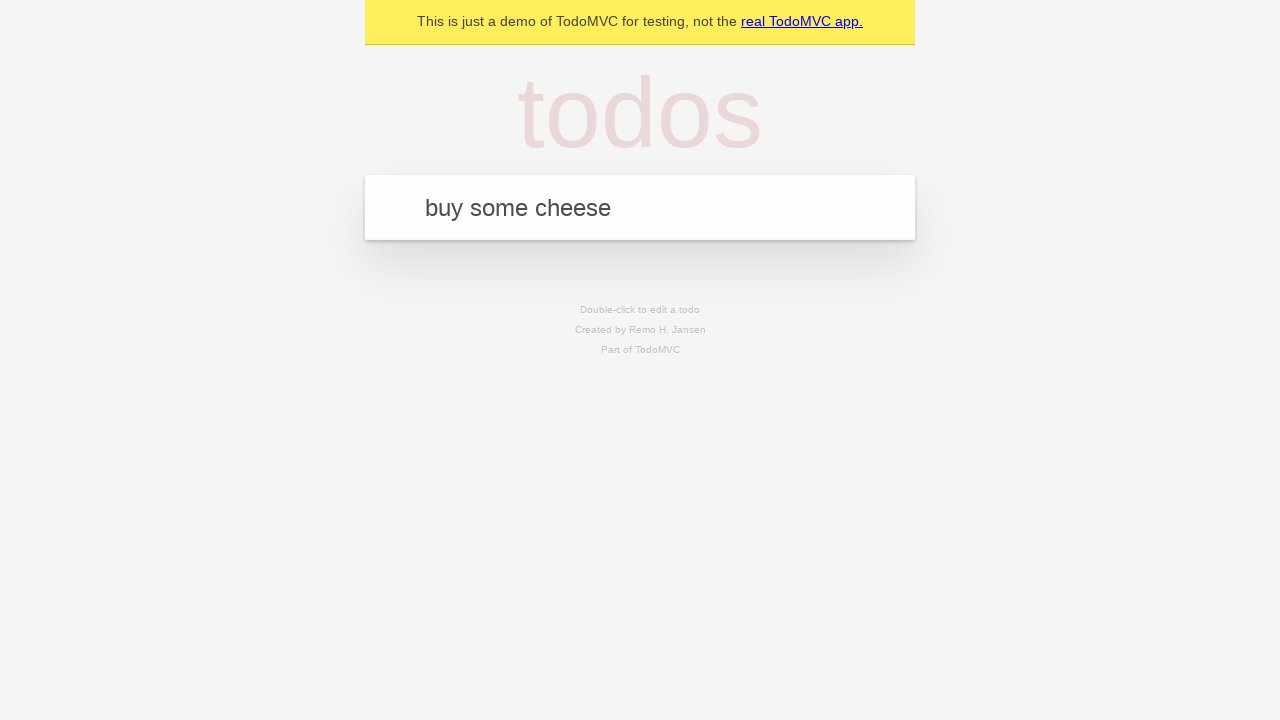

Pressed Enter to create first todo on internal:attr=[placeholder="What needs to be done?"i]
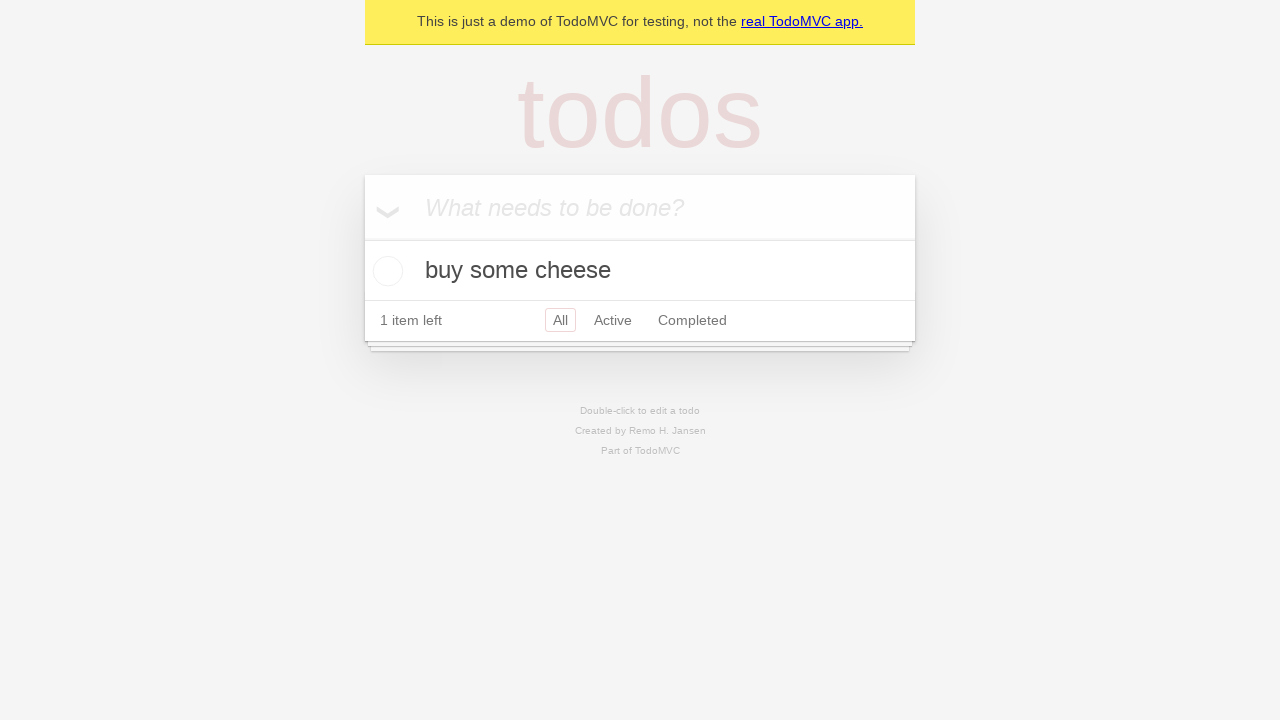

Filled todo input with 'feed the cat' on internal:attr=[placeholder="What needs to be done?"i]
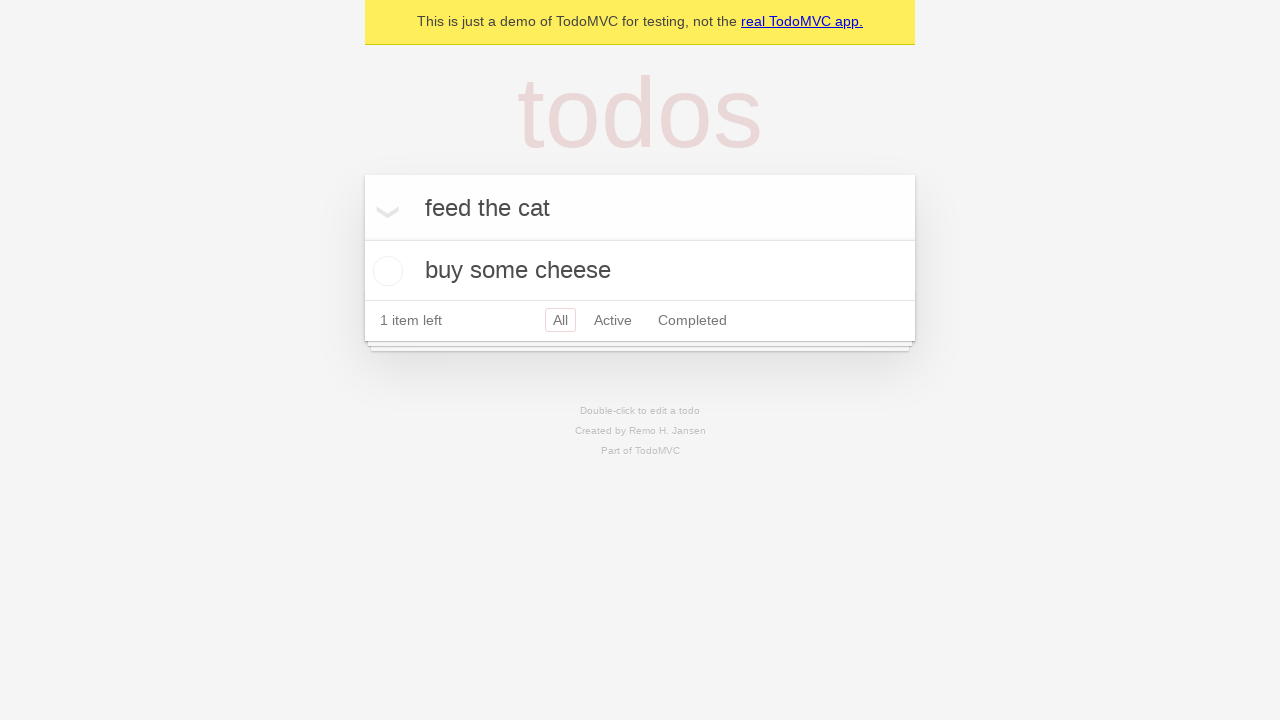

Pressed Enter to create second todo on internal:attr=[placeholder="What needs to be done?"i]
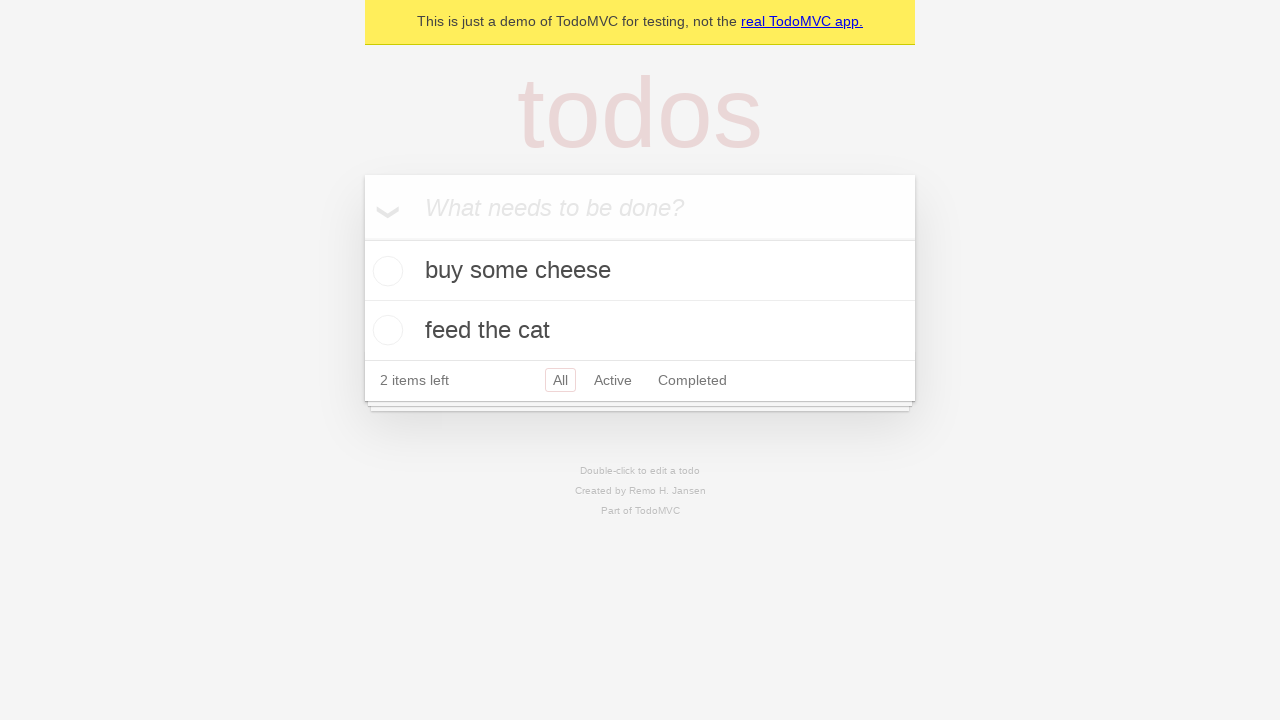

Filled todo input with 'book a doctors appointment' on internal:attr=[placeholder="What needs to be done?"i]
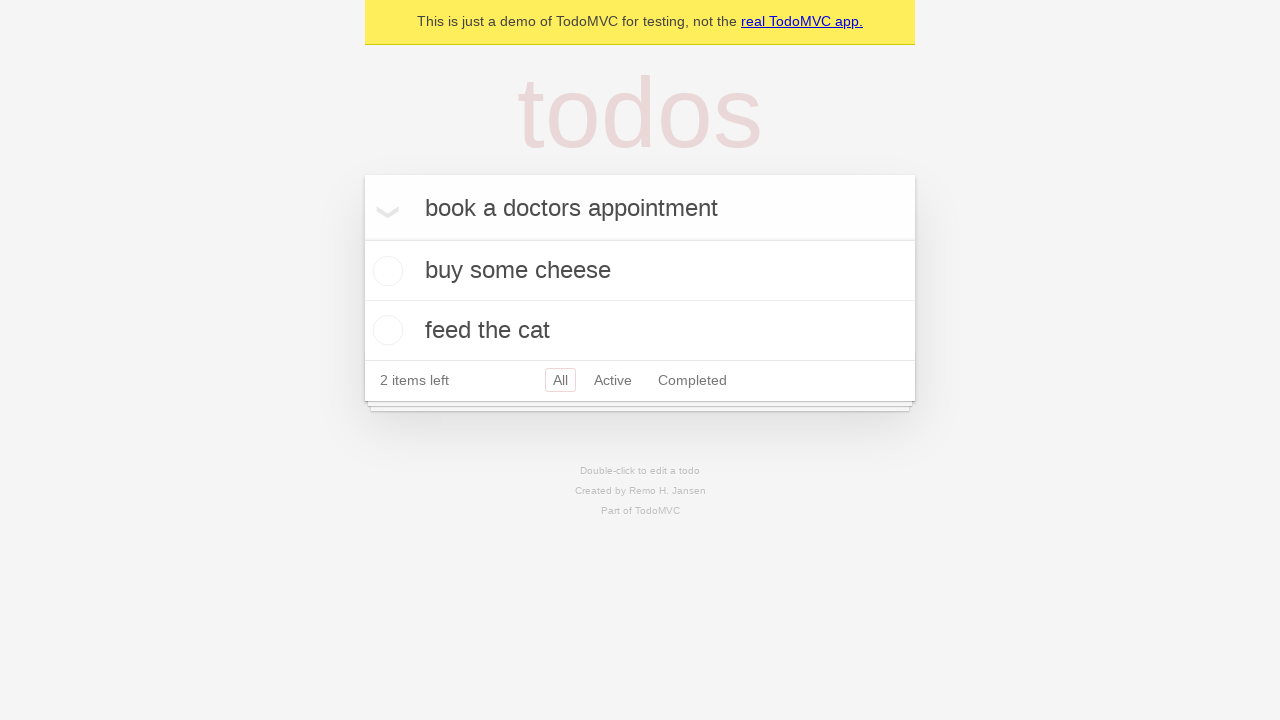

Pressed Enter to create third todo on internal:attr=[placeholder="What needs to be done?"i]
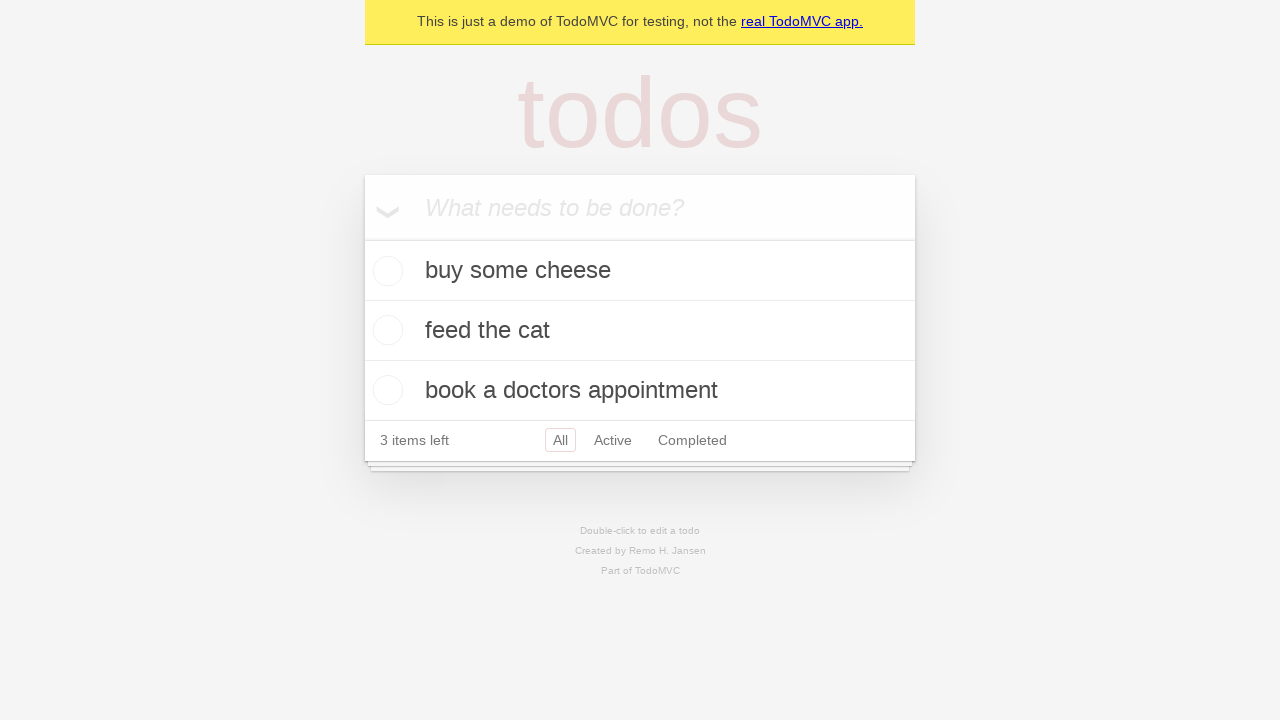

Waited for all 3 todos to appear on the page
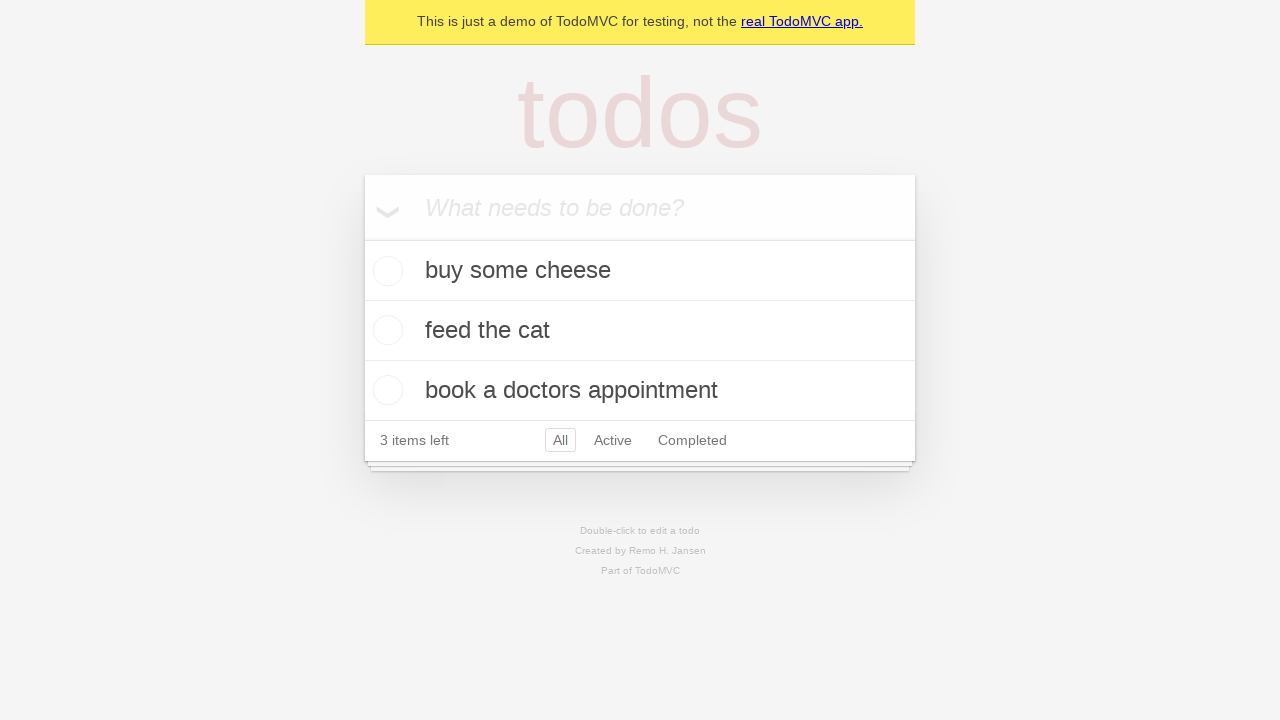

Clicked toggle all checkbox to mark all todos as complete at (362, 238) on internal:label="Mark all as complete"i
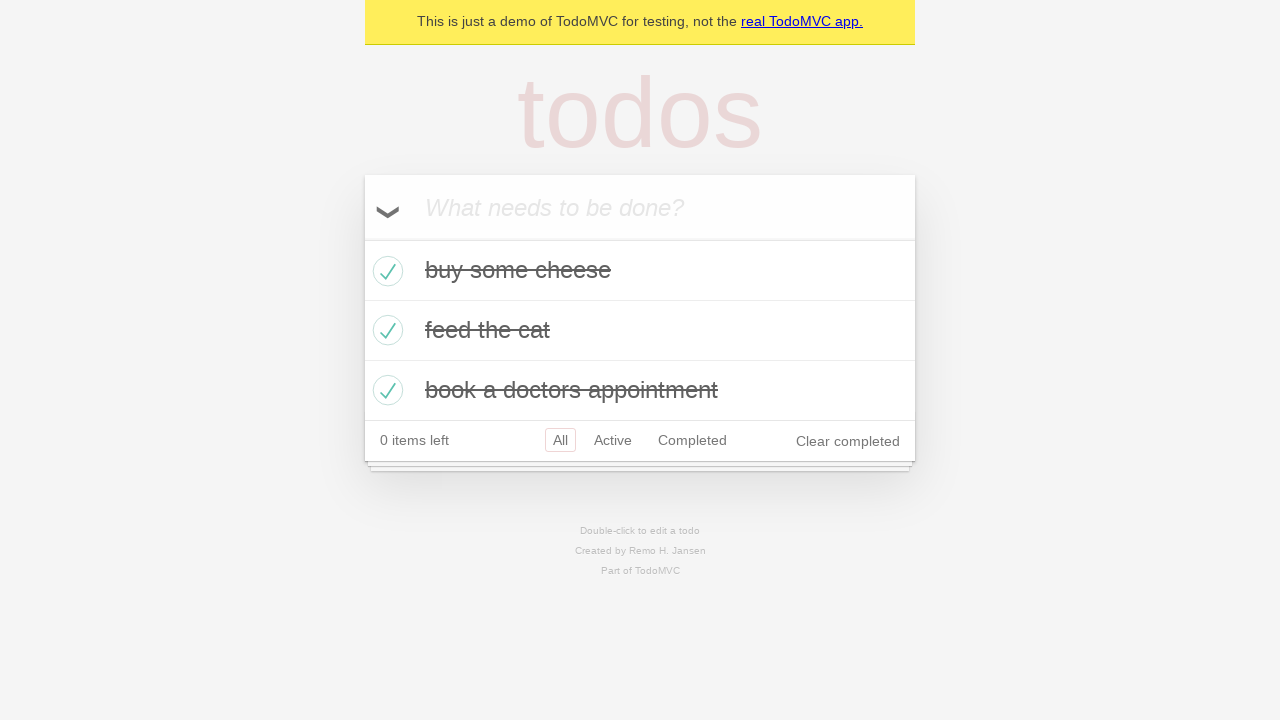

Clicked toggle all checkbox to uncheck all completed todos at (362, 238) on internal:label="Mark all as complete"i
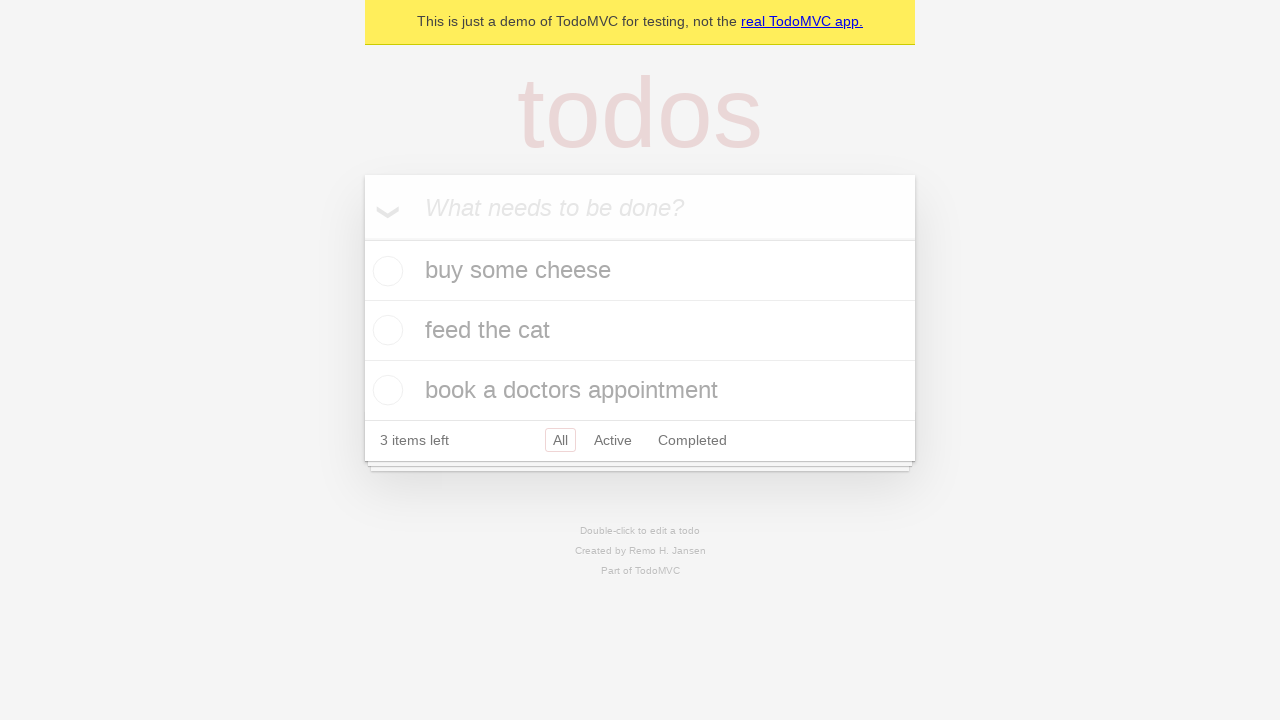

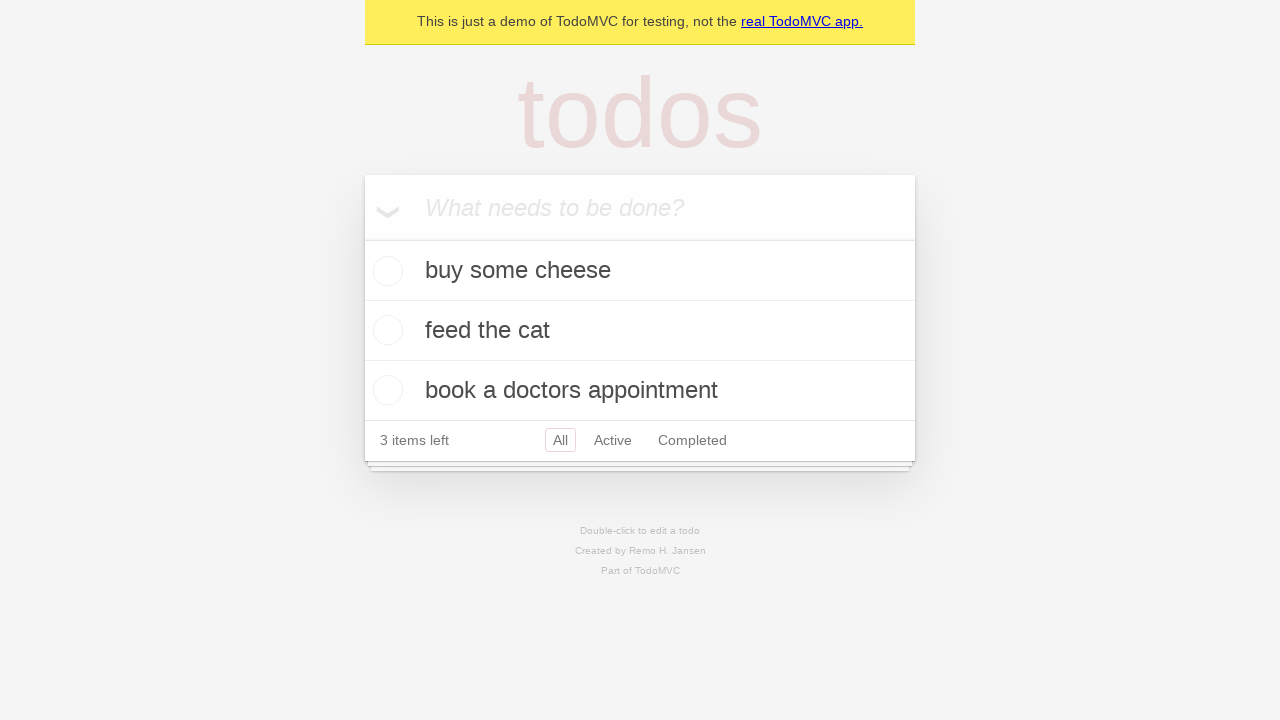